Navigates to the National Stock Exchange of India website and verifies the page loads successfully by maximizing the window and waiting for the page to be ready.

Starting URL: https://www.nseindia.com/

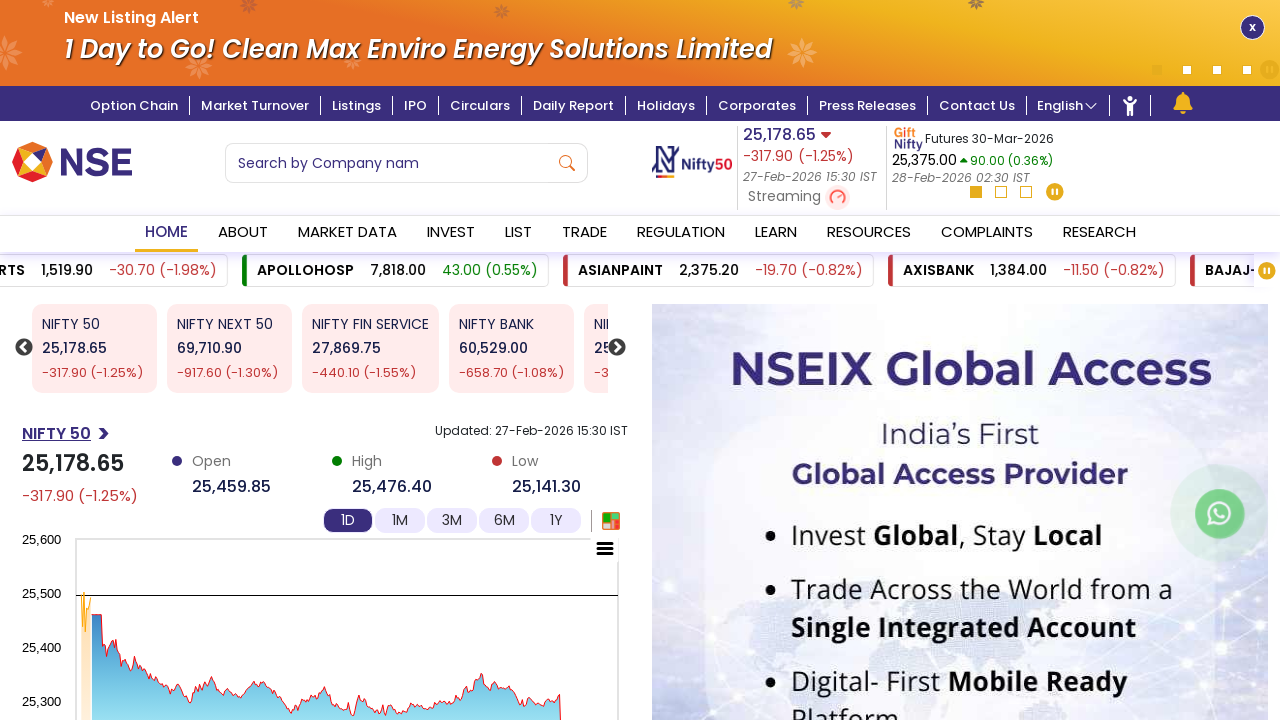

Set viewport to 1920x1080 to maximize window
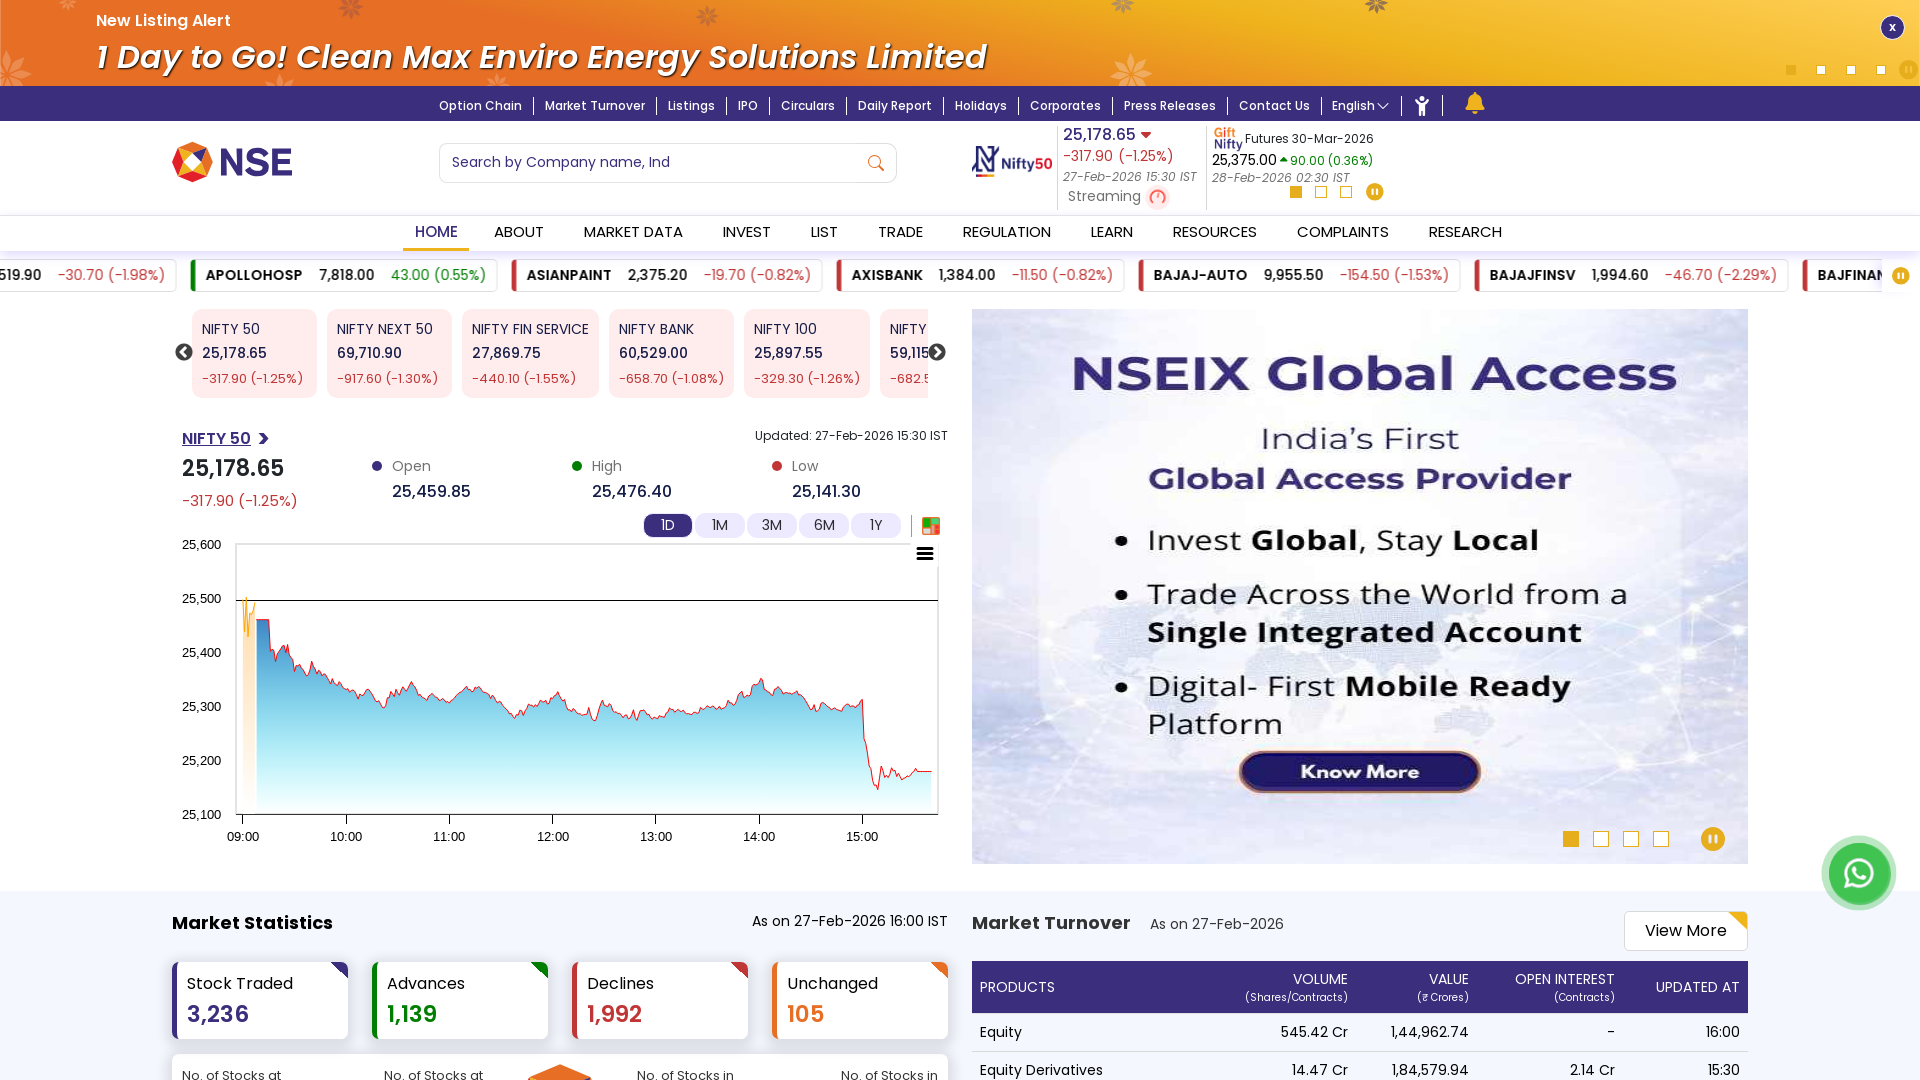

Waited for page to reach networkidle state
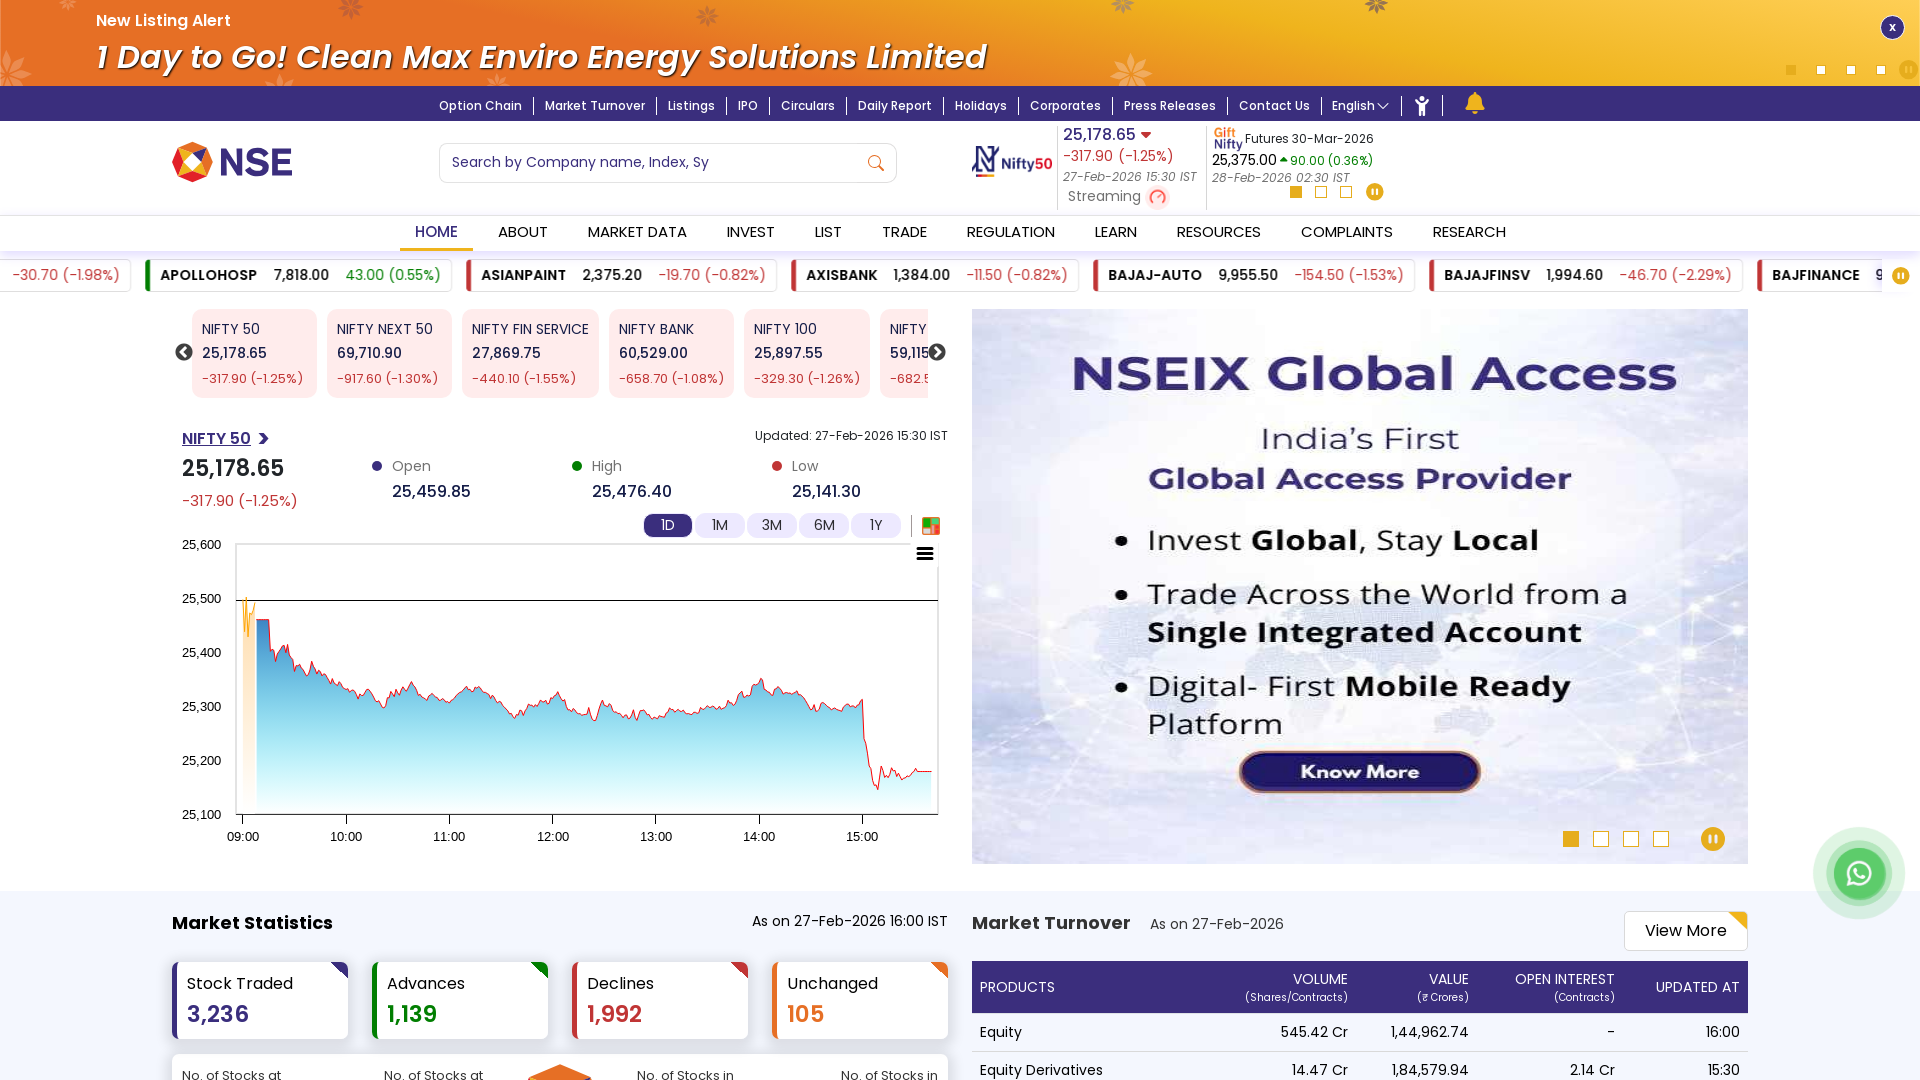

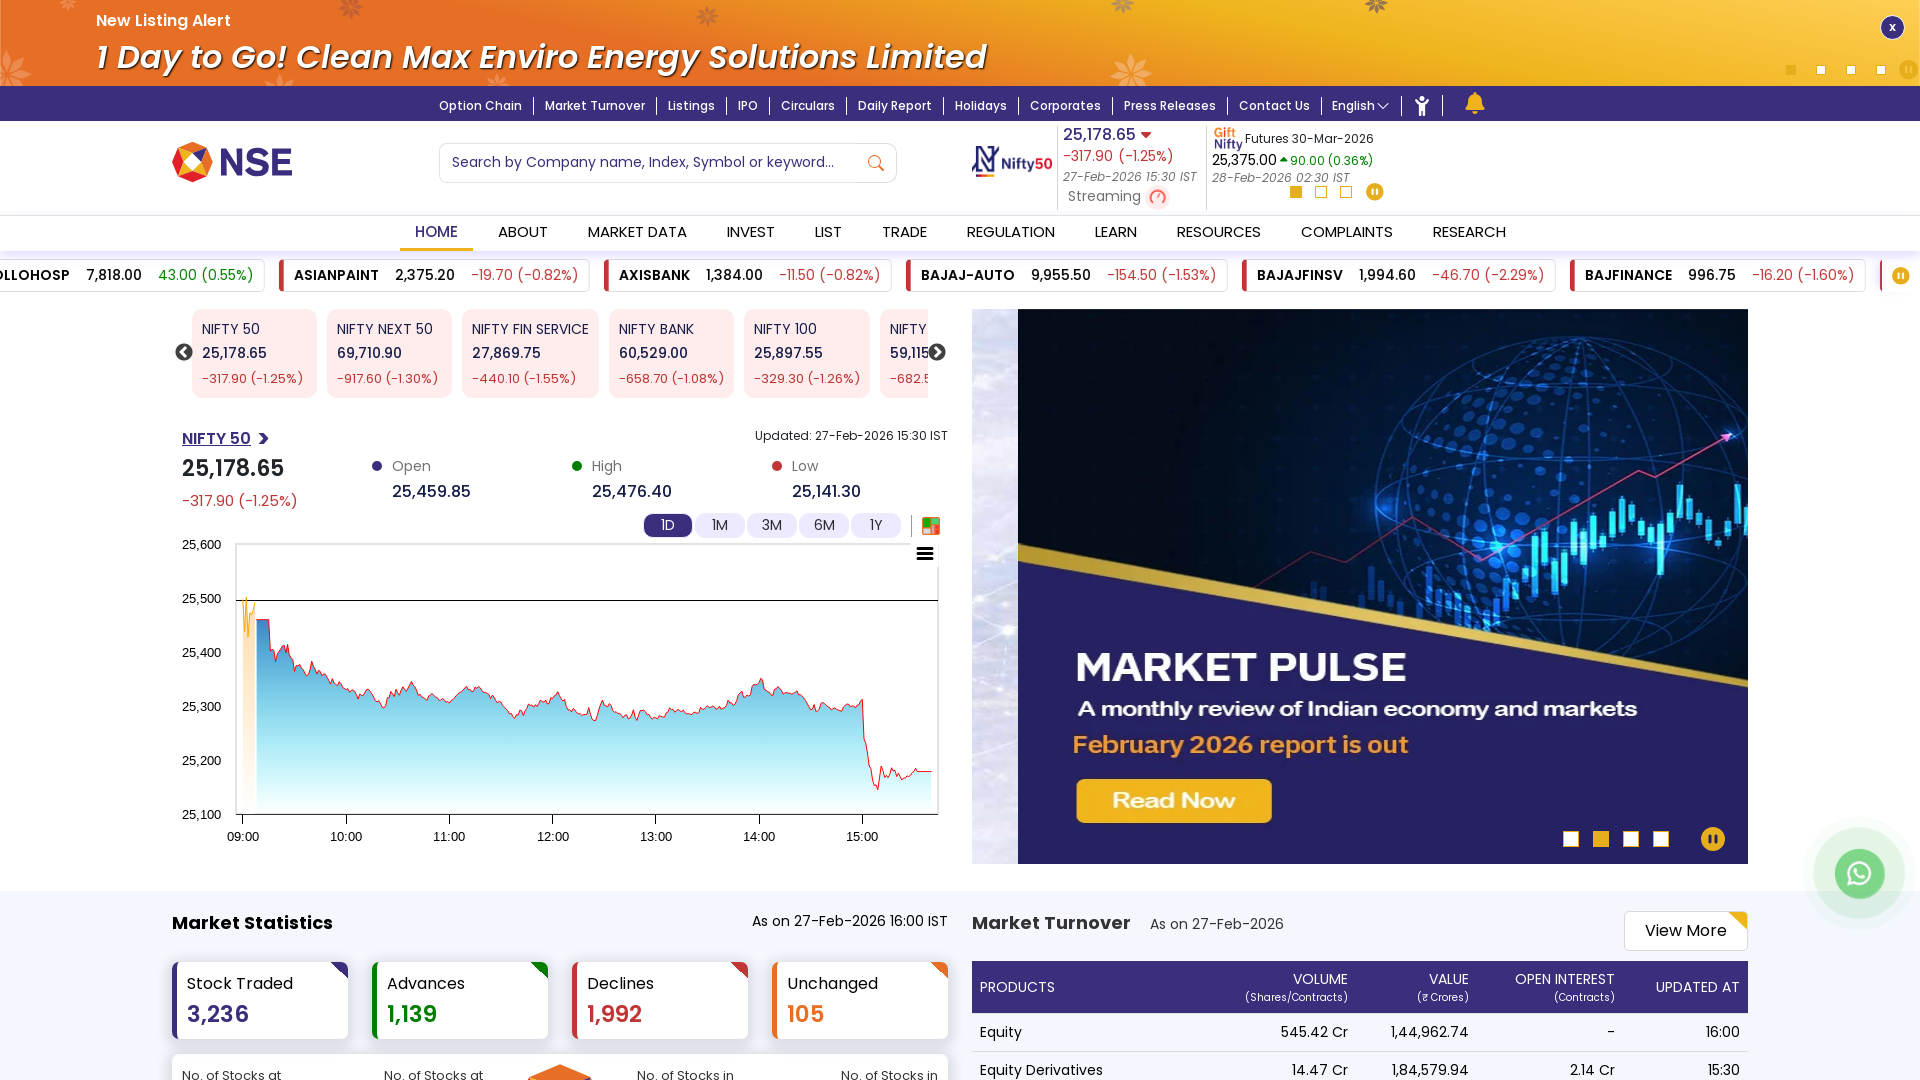